Tests the job search functionality on YoungCapital by entering a location (Zwolle) in the search field and clicking the search button to find job openings.

Starting URL: https://www.youngcapital.nl/

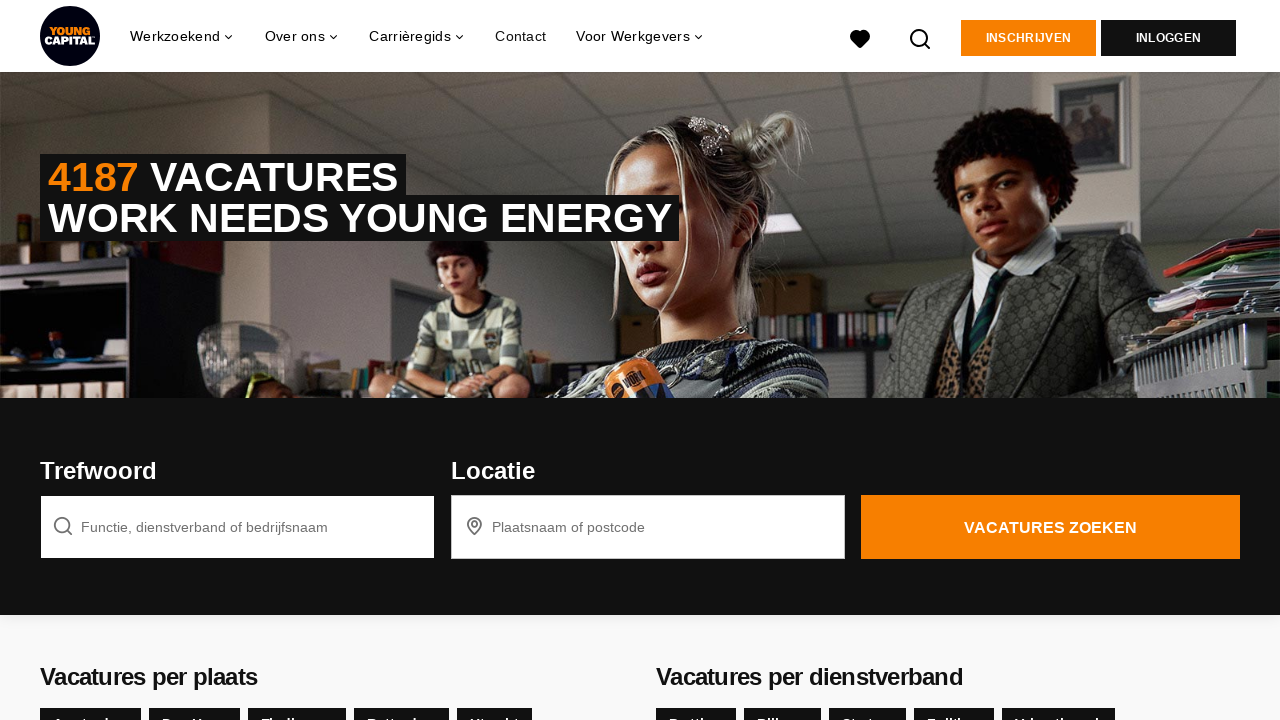

Verified page title contains YoungCapital
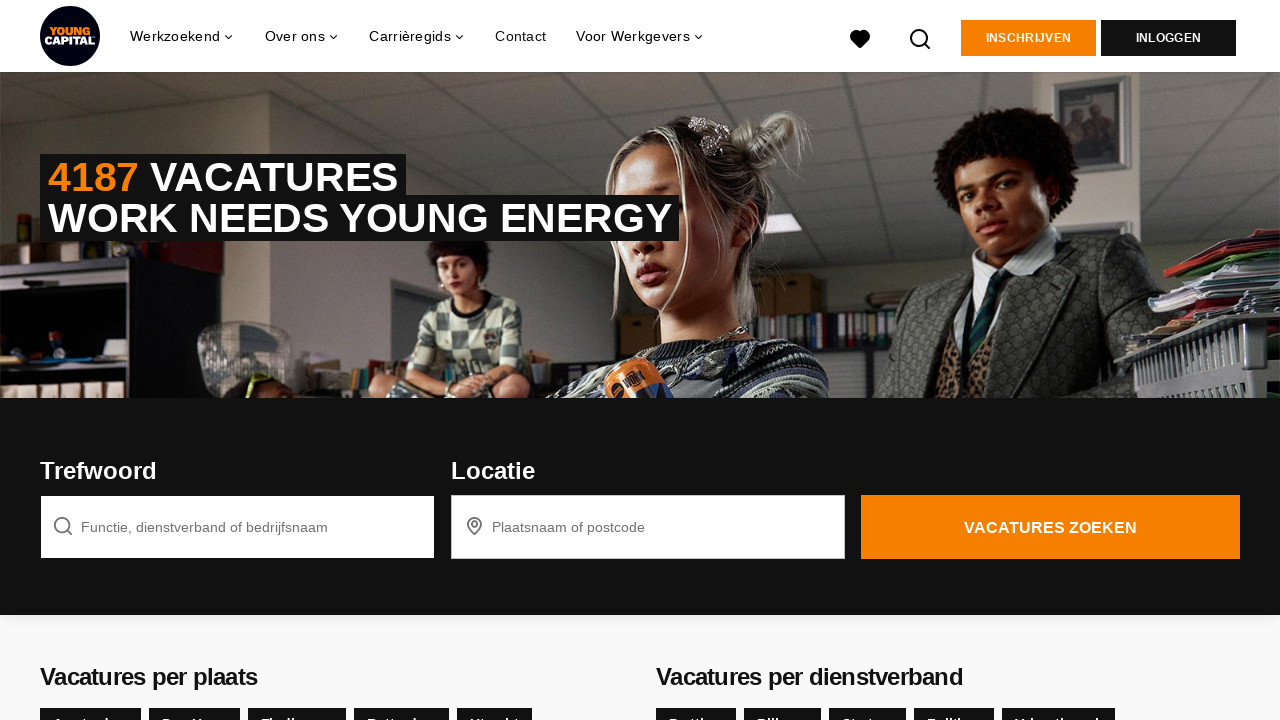

Entered 'Zwolle' in location search field on input[placeholder="Plaatsnaam of postcode"]
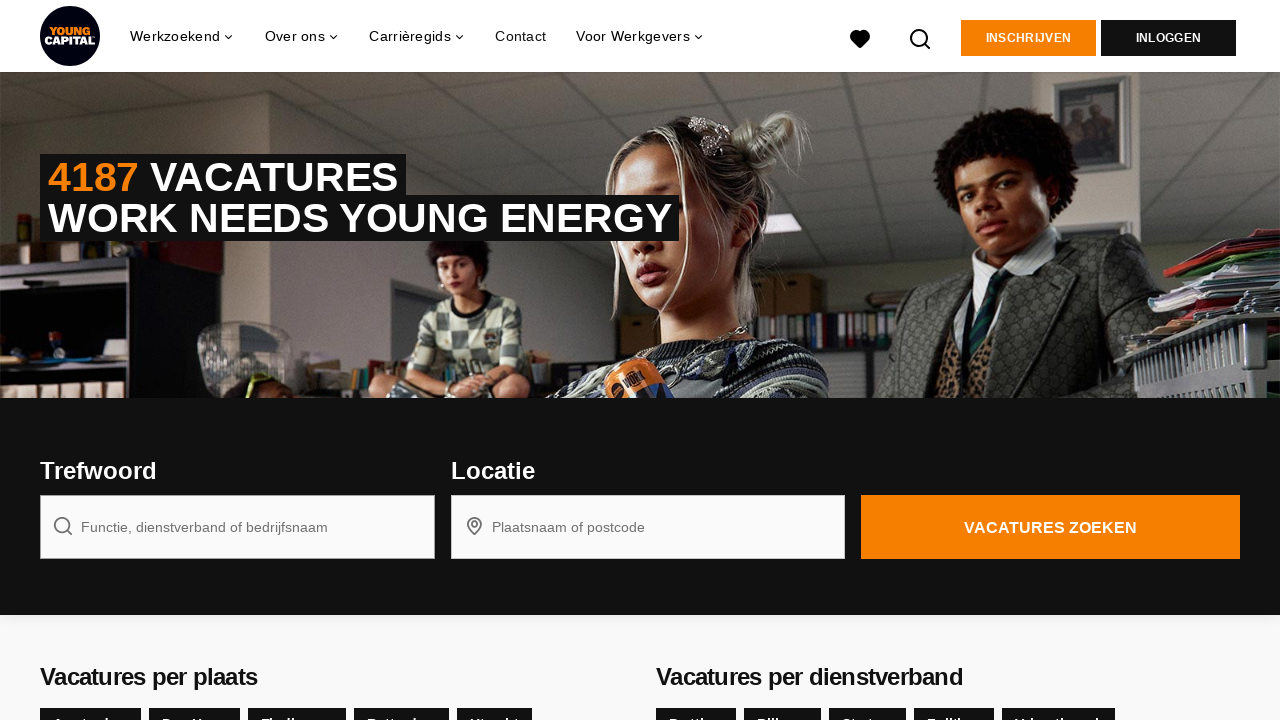

Clicked search button to find job openings at (1051, 527) on #job_opening_search button
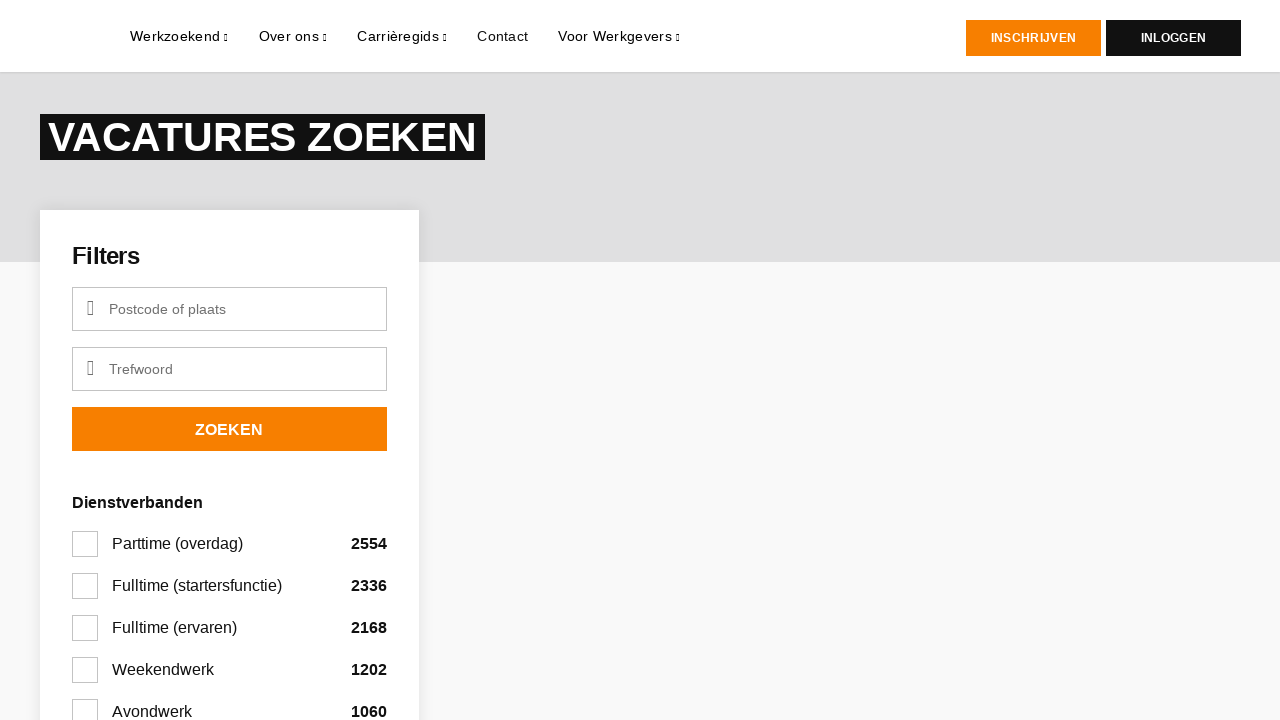

Search results loaded successfully
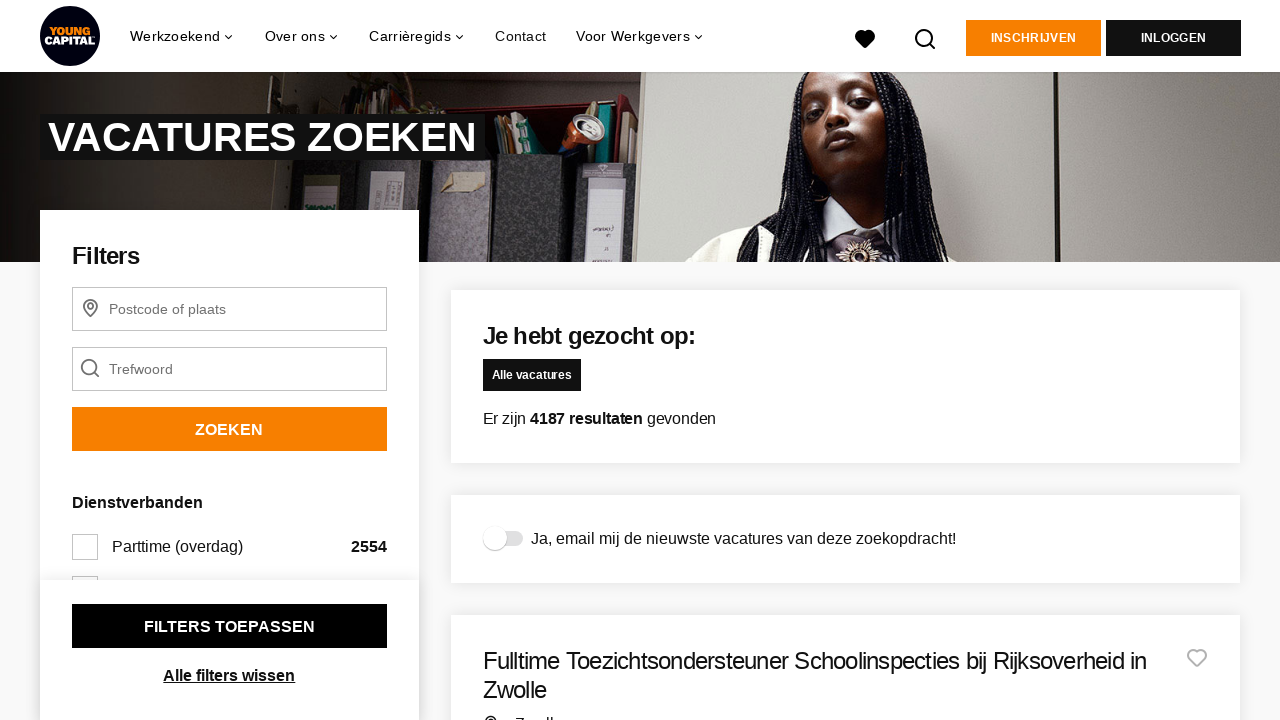

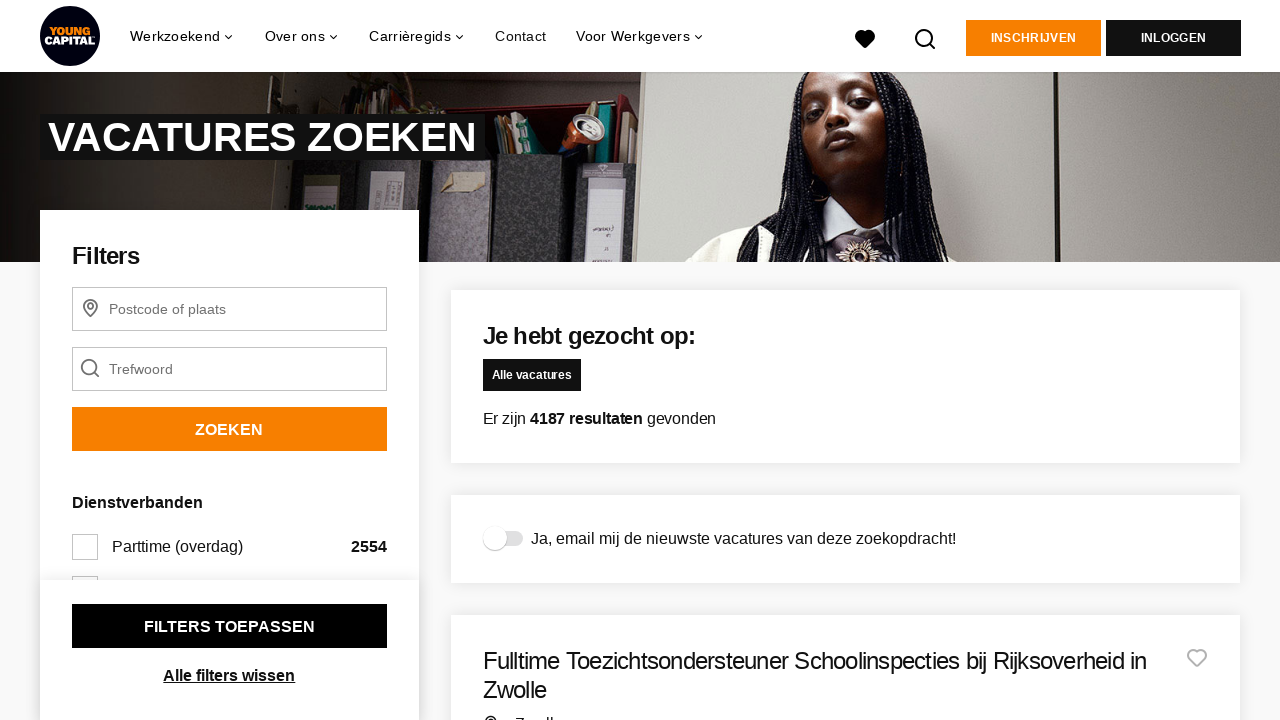